Tests double-click functionality by double-clicking a button and verifying the success message appears

Starting URL: https://demoqa.com/buttons

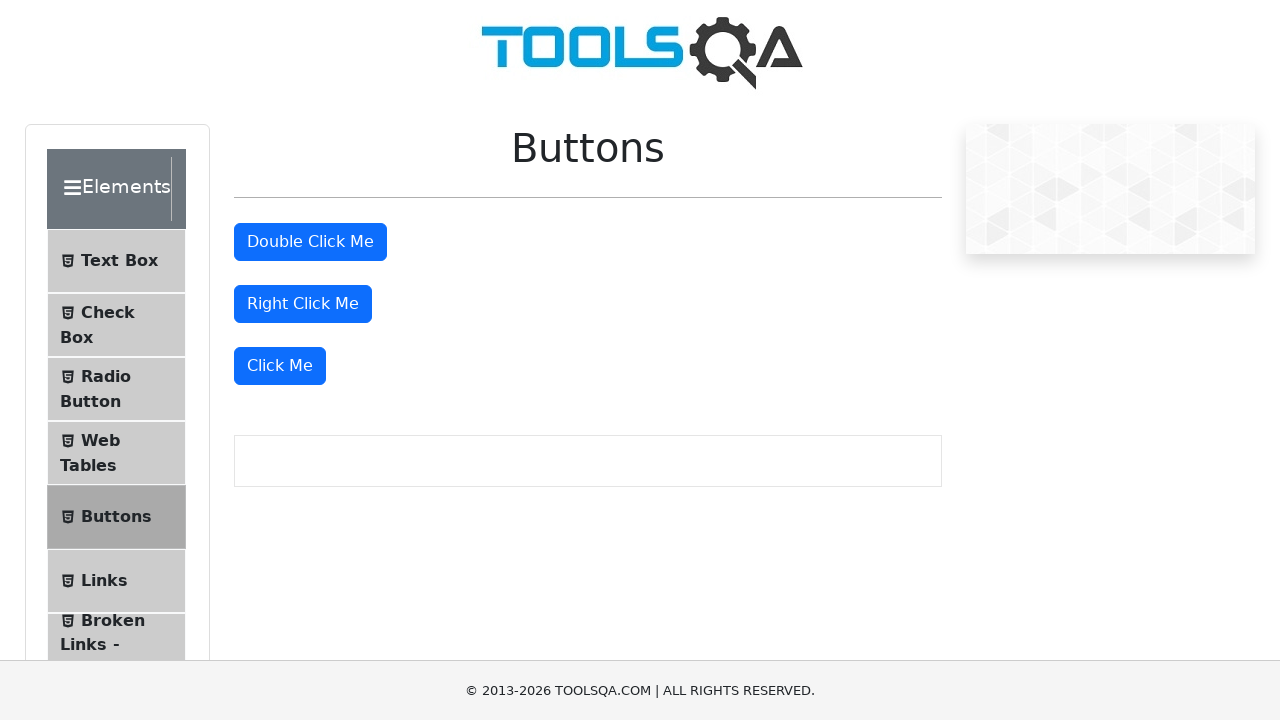

Double-clicked the 'Double Click Me' button at (310, 242) on xpath=(//*[@type='button'])[2]
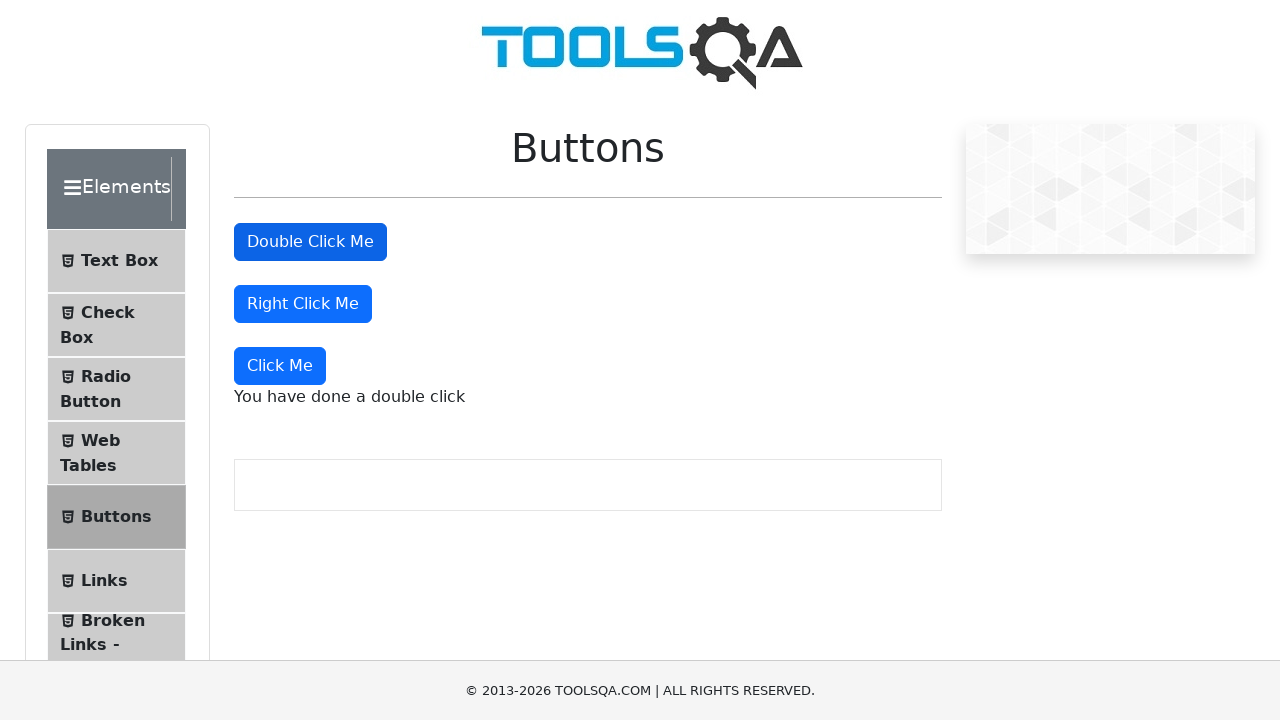

Double-click success message appeared
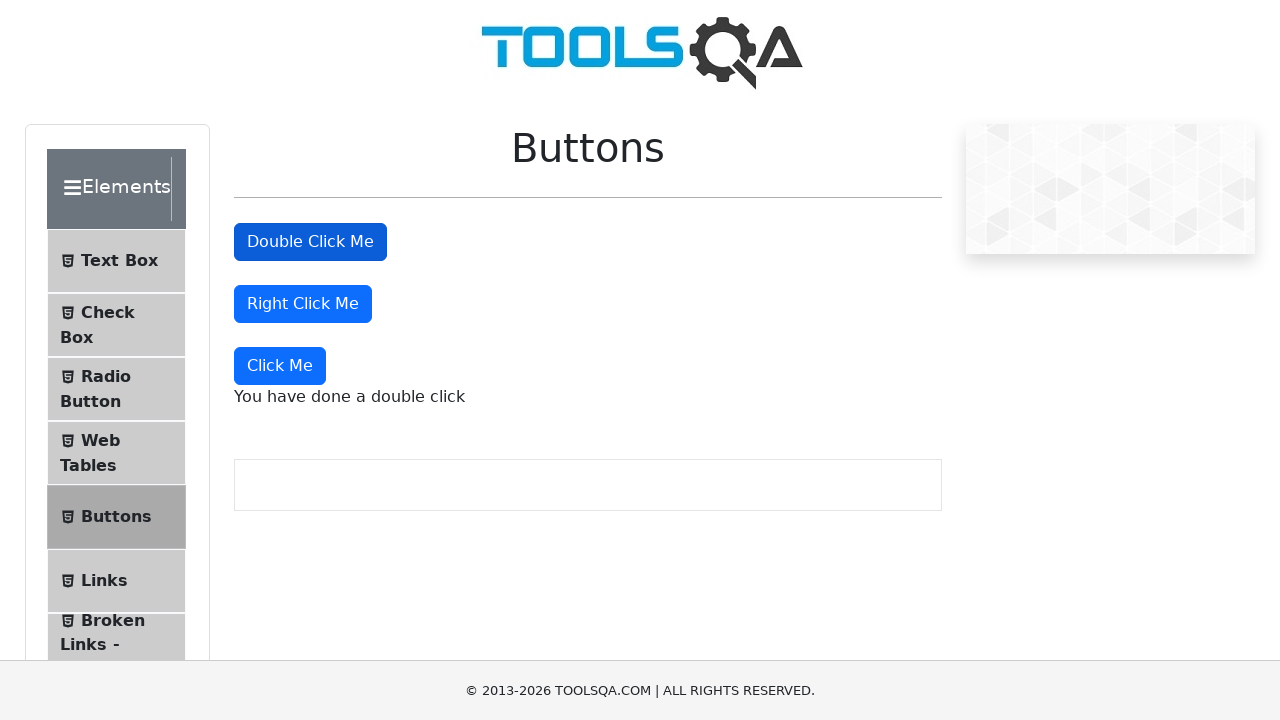

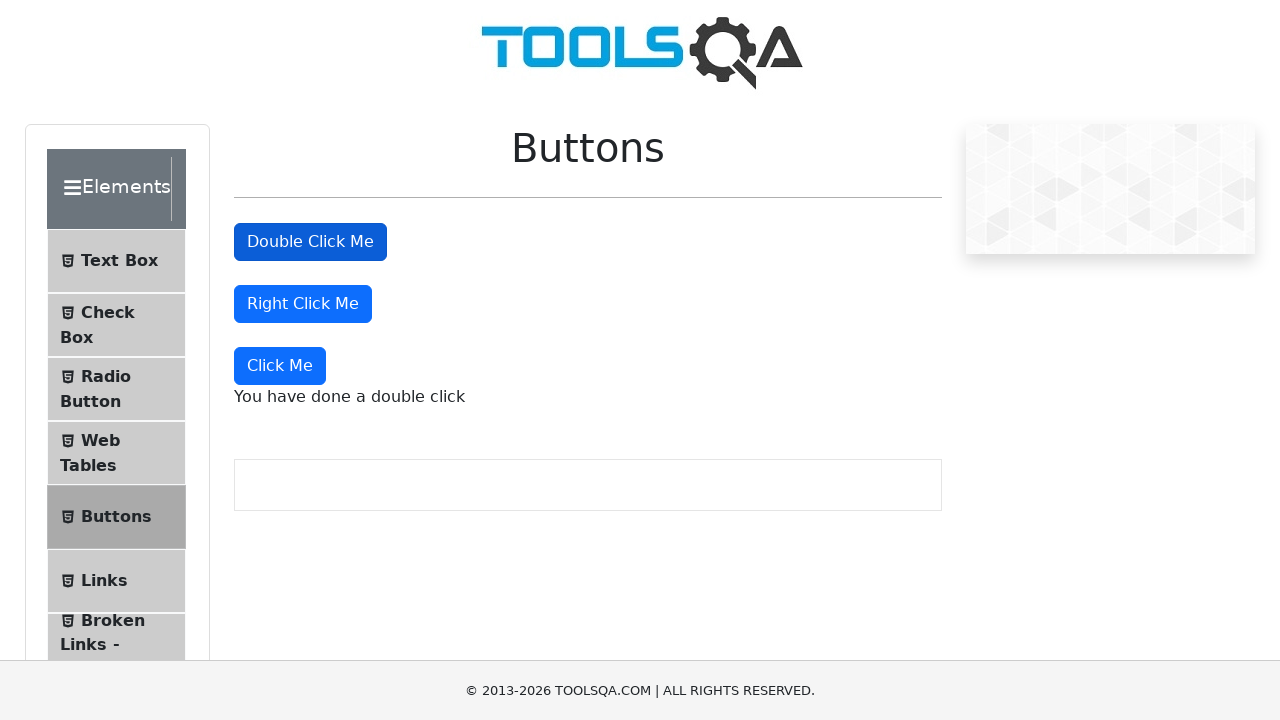